Tests an explicit wait scenario where the script waits for a price to change to $100, then clicks a book button, calculates a mathematical answer based on a displayed value, and submits the result.

Starting URL: http://suninjuly.github.io/explicit_wait2.html

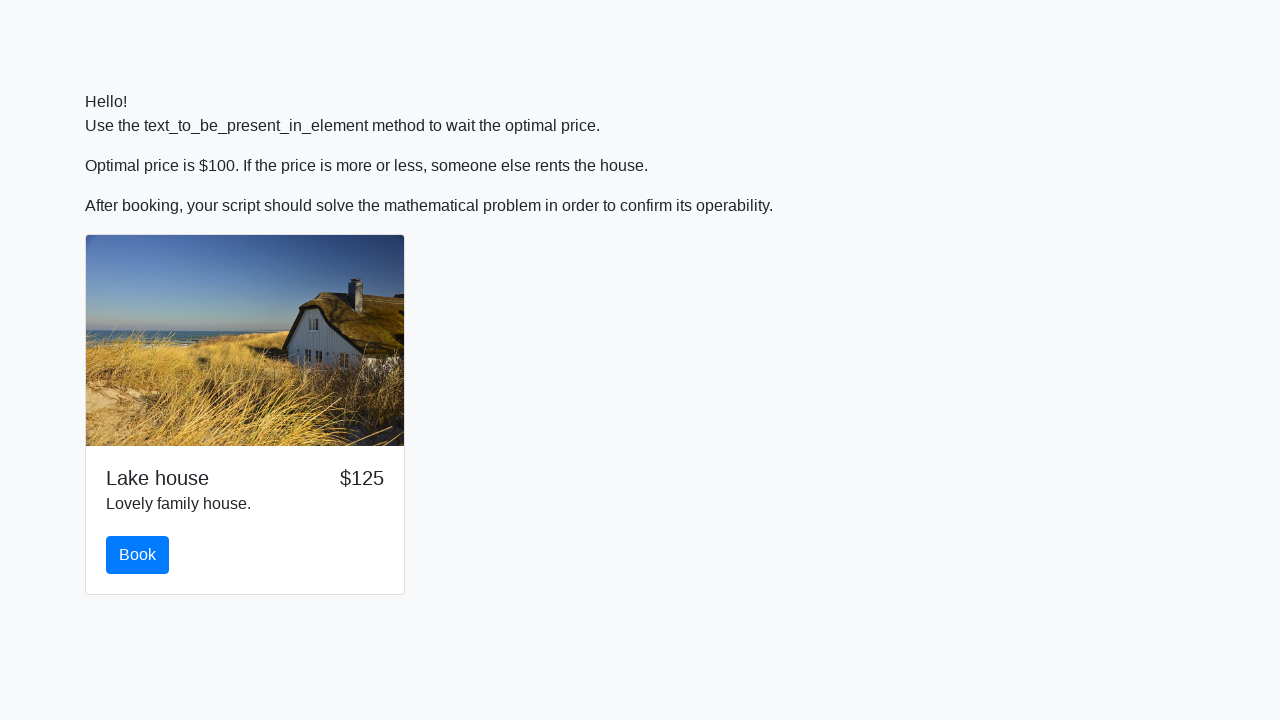

Located the book button element
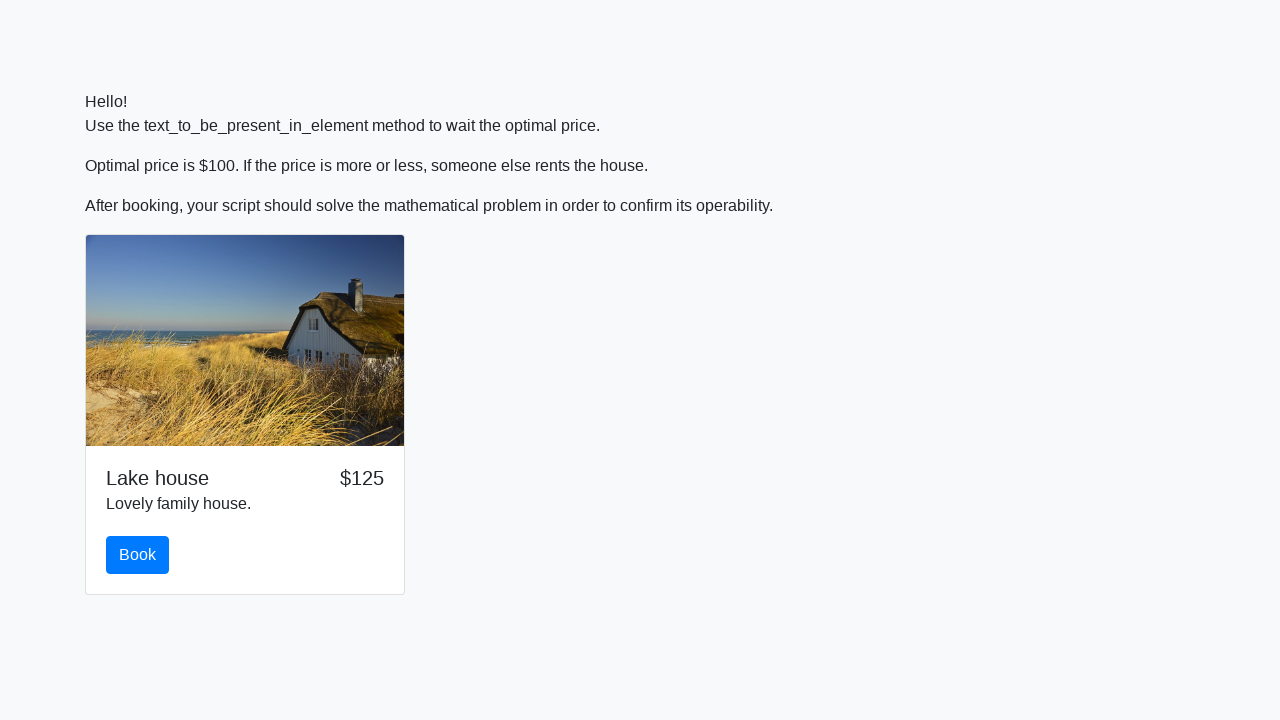

Waited for price to change to $100
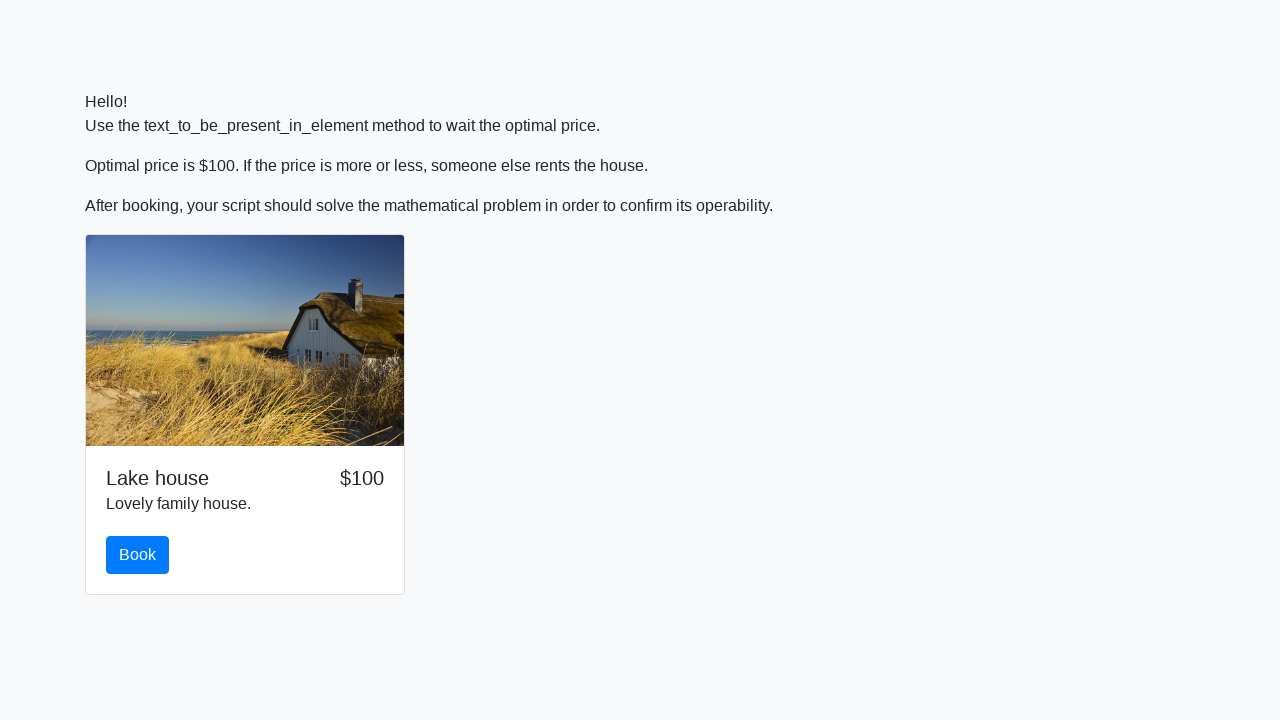

Clicked the book button at (138, 555) on #book
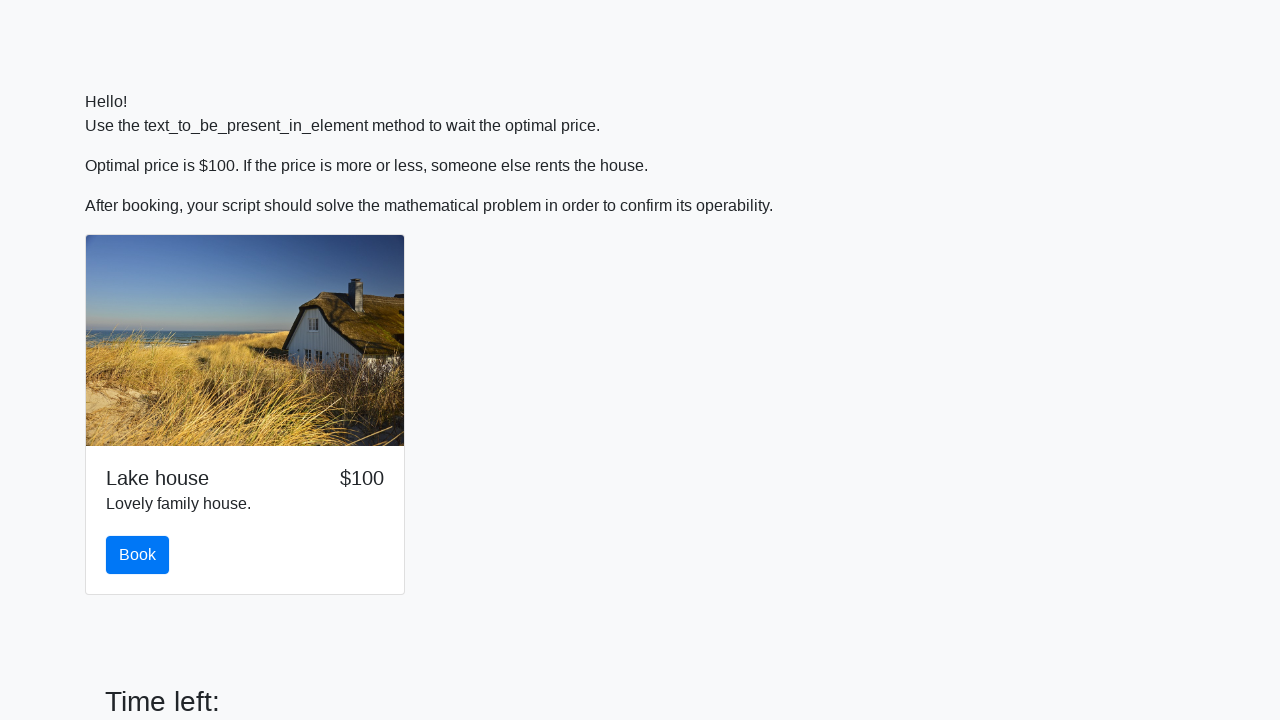

Retrieved input value: 758
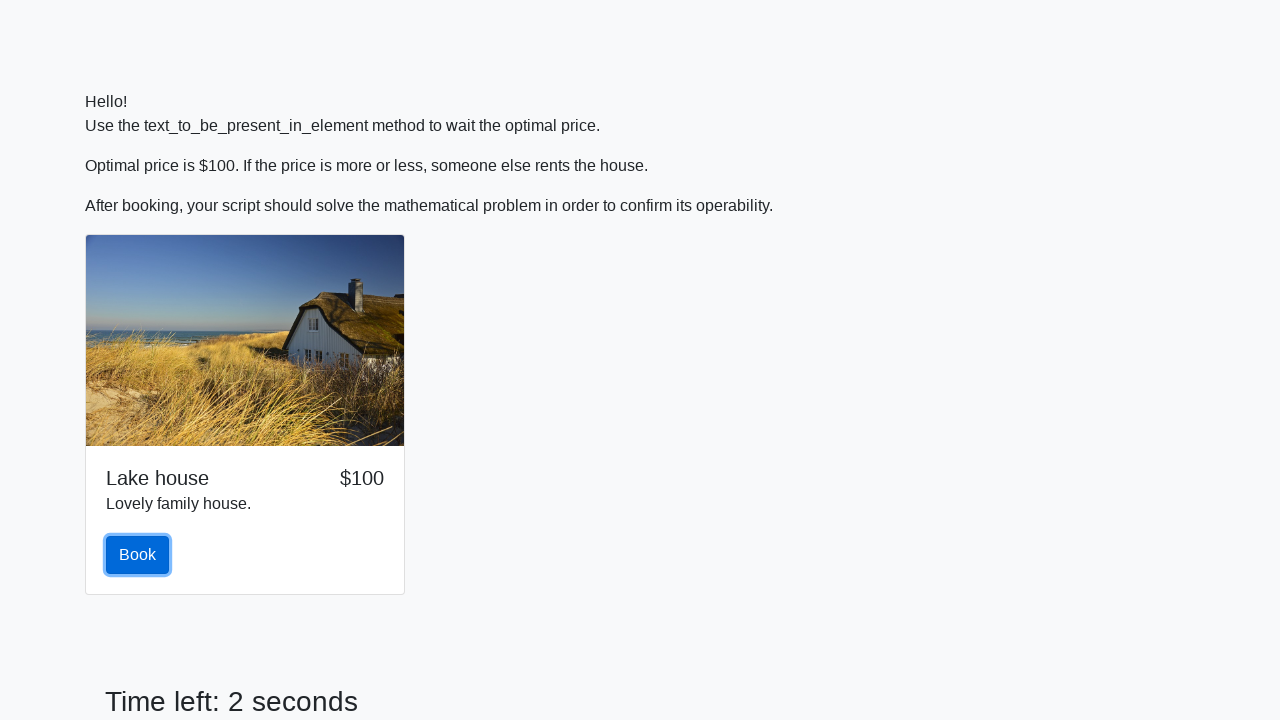

Calculated answer: 2.22132287143797
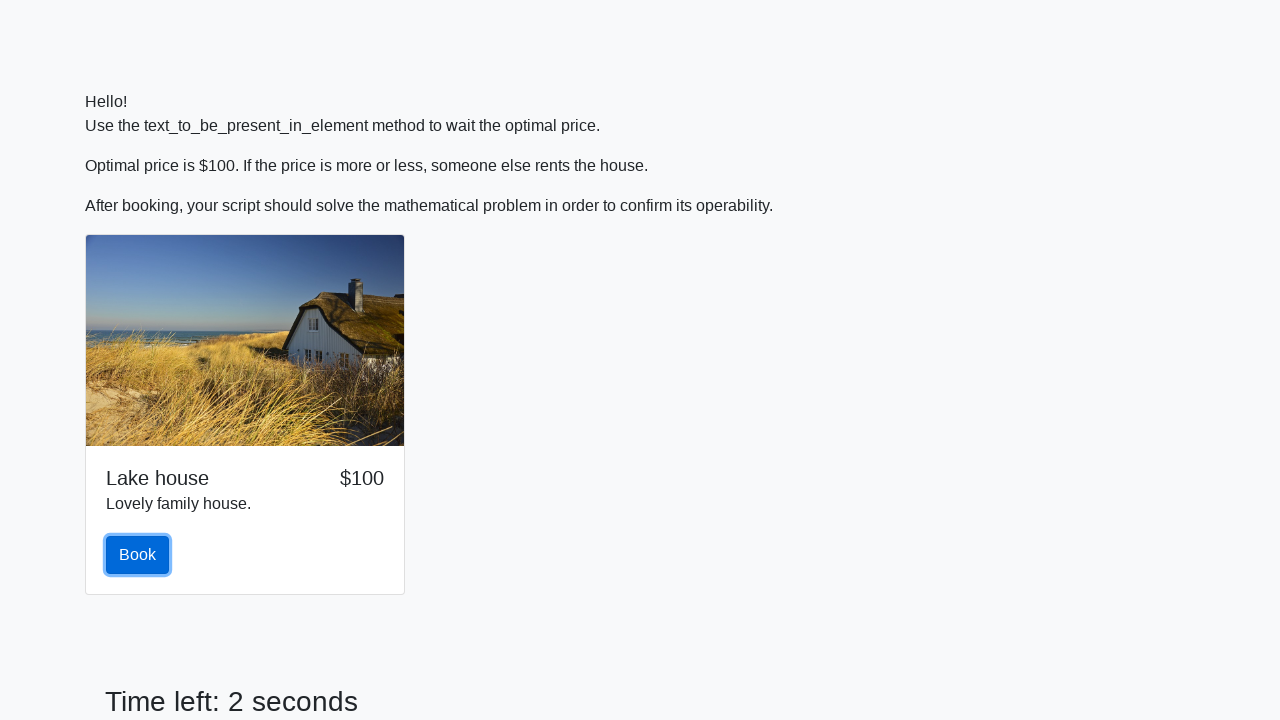

Filled answer field with calculated value: 2.22132287143797 on #answer
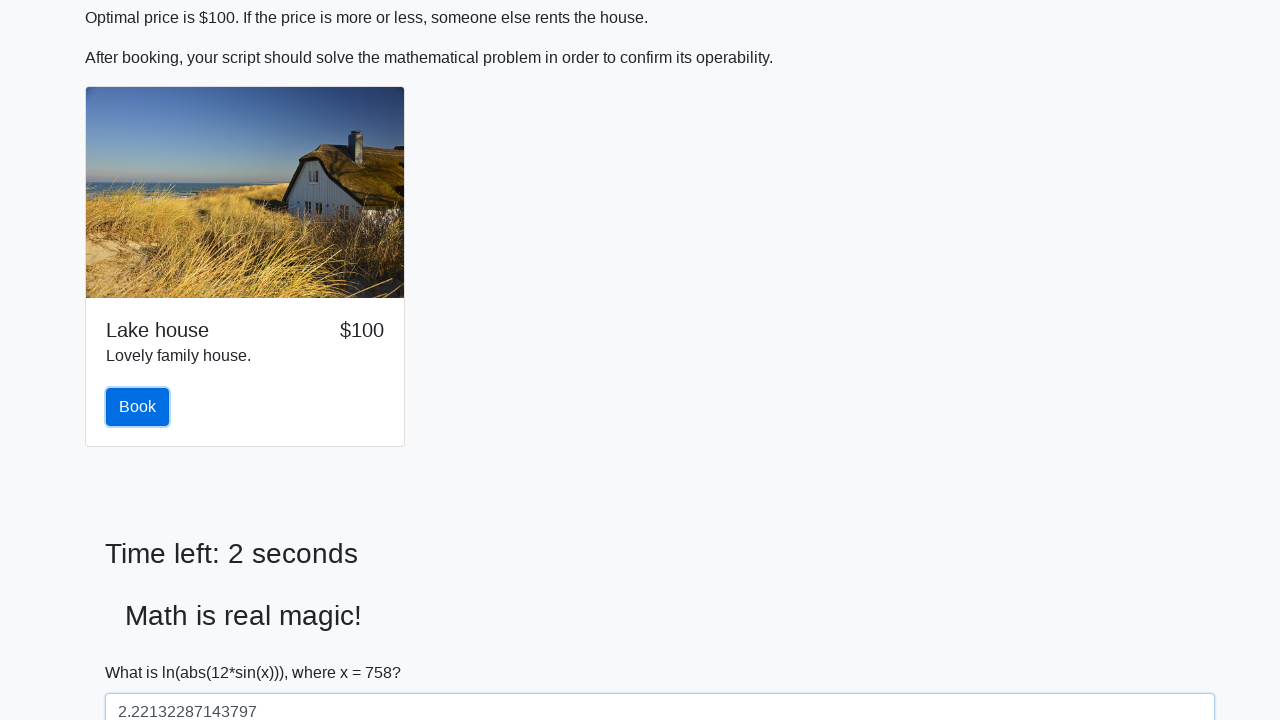

Clicked the solve button to submit answer at (143, 651) on #solve
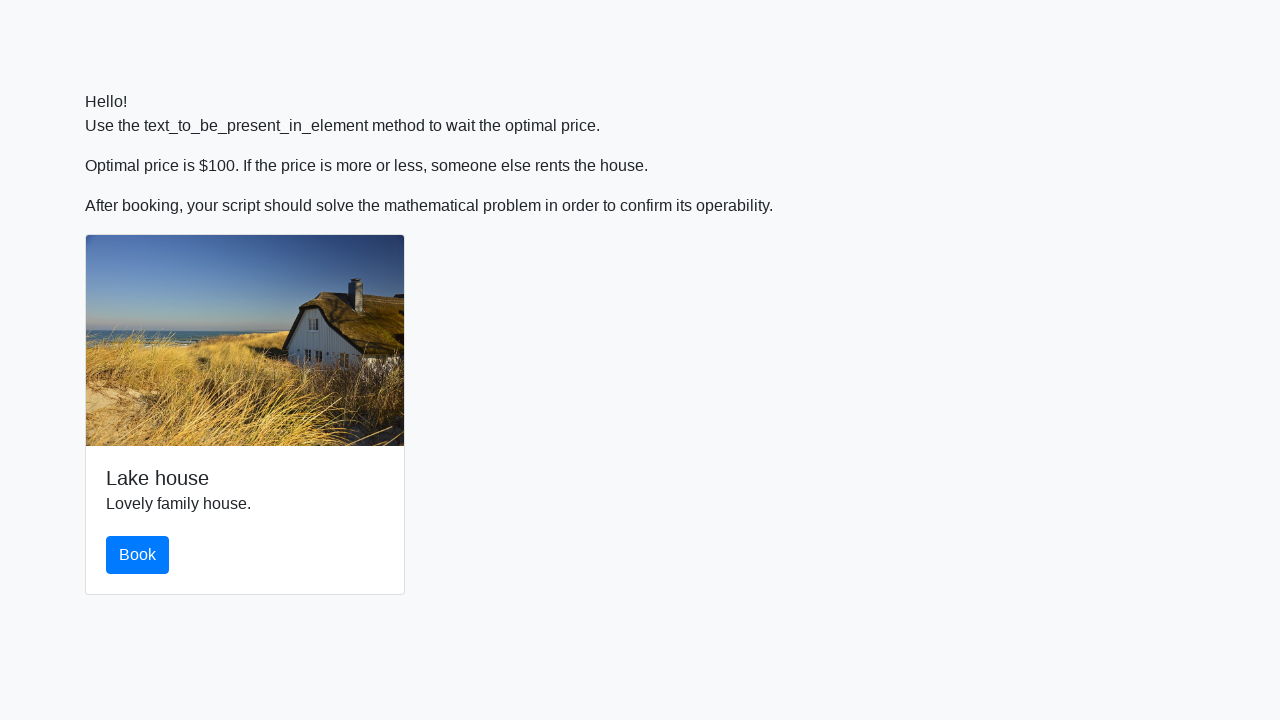

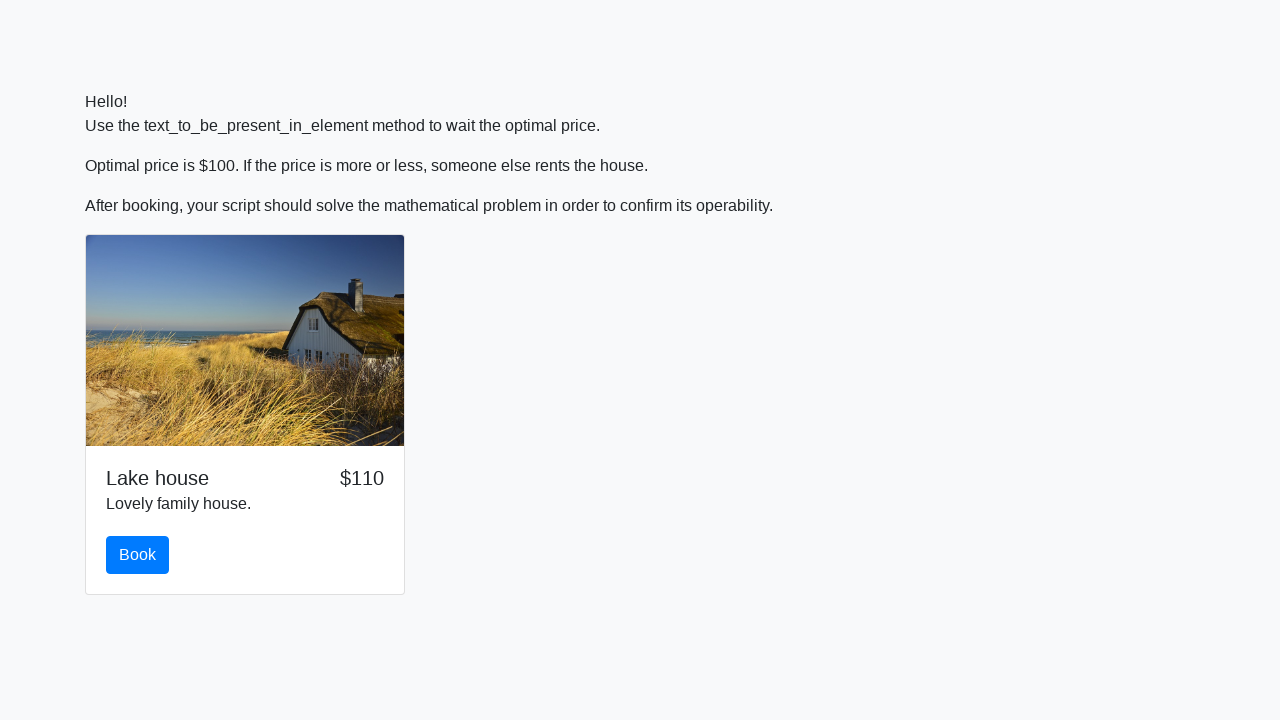